Tests an e-commerce grocery shopping flow by adding specific items to cart, applying a promo code, and verifying the promo code message

Starting URL: https://rahulshettyacademy.com/seleniumPractise/#/

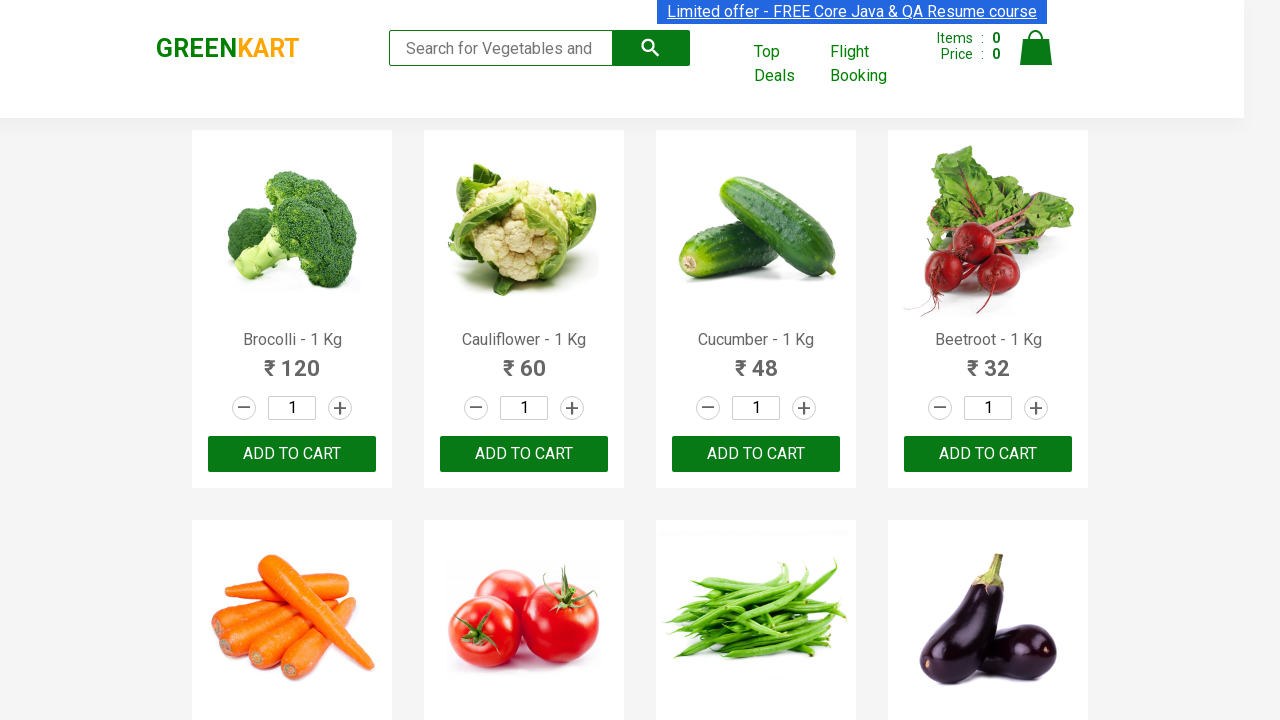

Retrieved all product elements from the page
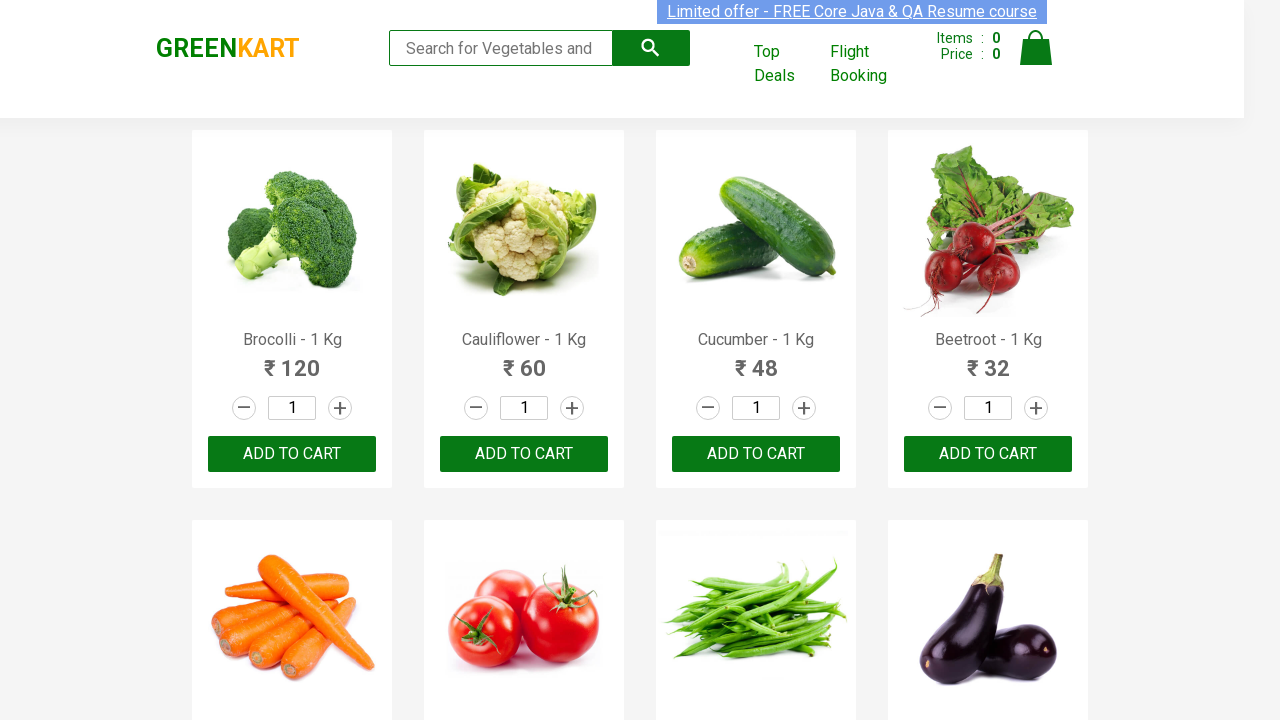

Added 'Brocolli' to cart at (292, 454) on xpath=//div[@class='product-action']/button >> nth=0
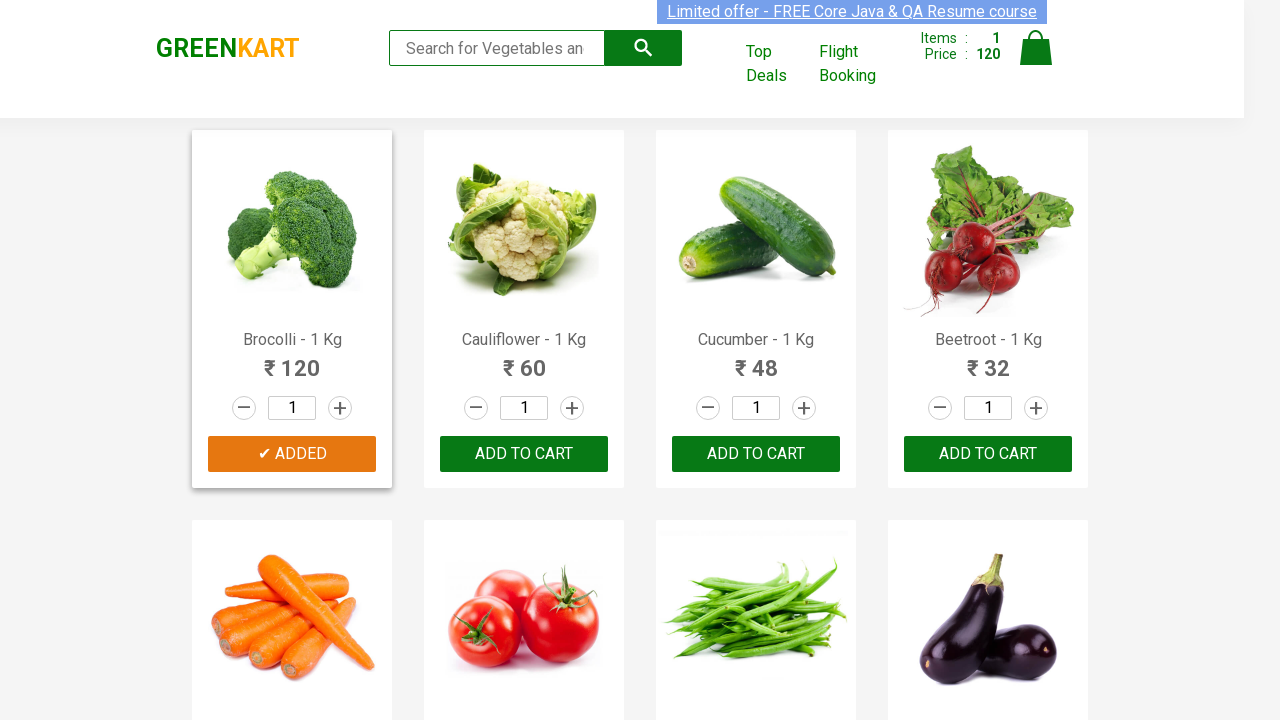

Added 'Cucumber' to cart at (756, 454) on xpath=//div[@class='product-action']/button >> nth=2
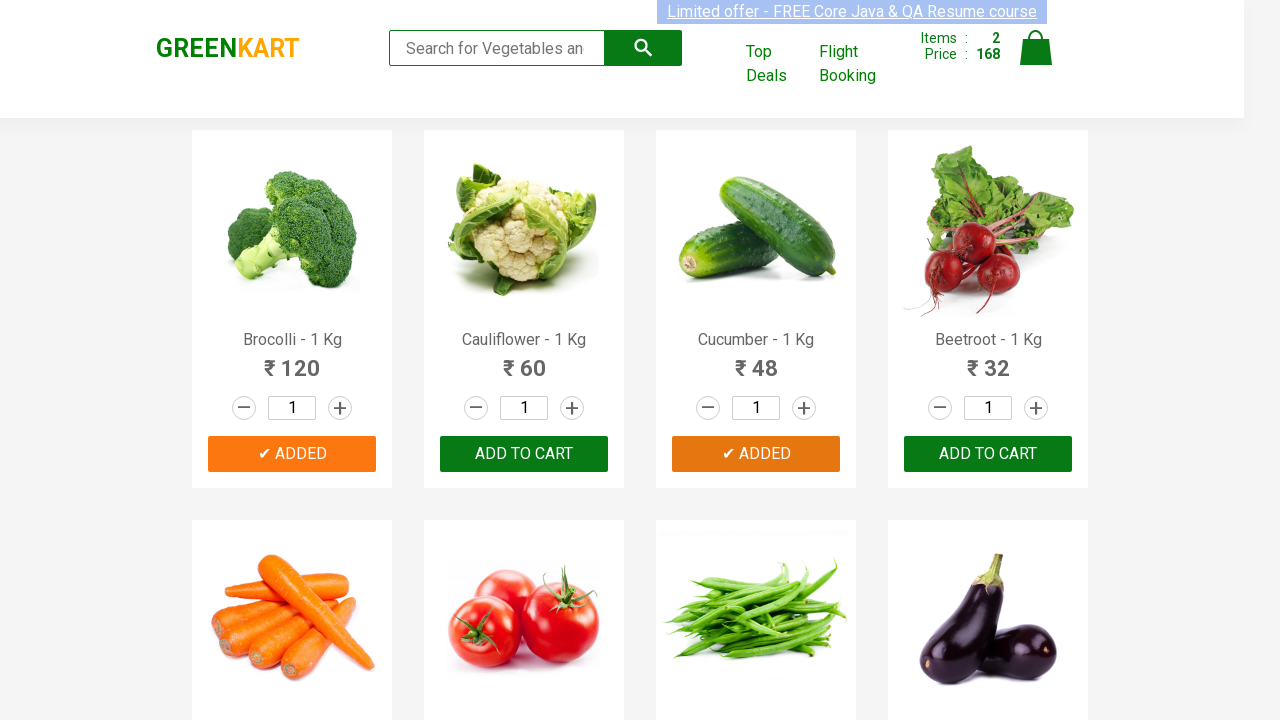

Added 'Carrot' to cart at (292, 360) on xpath=//div[@class='product-action']/button >> nth=4
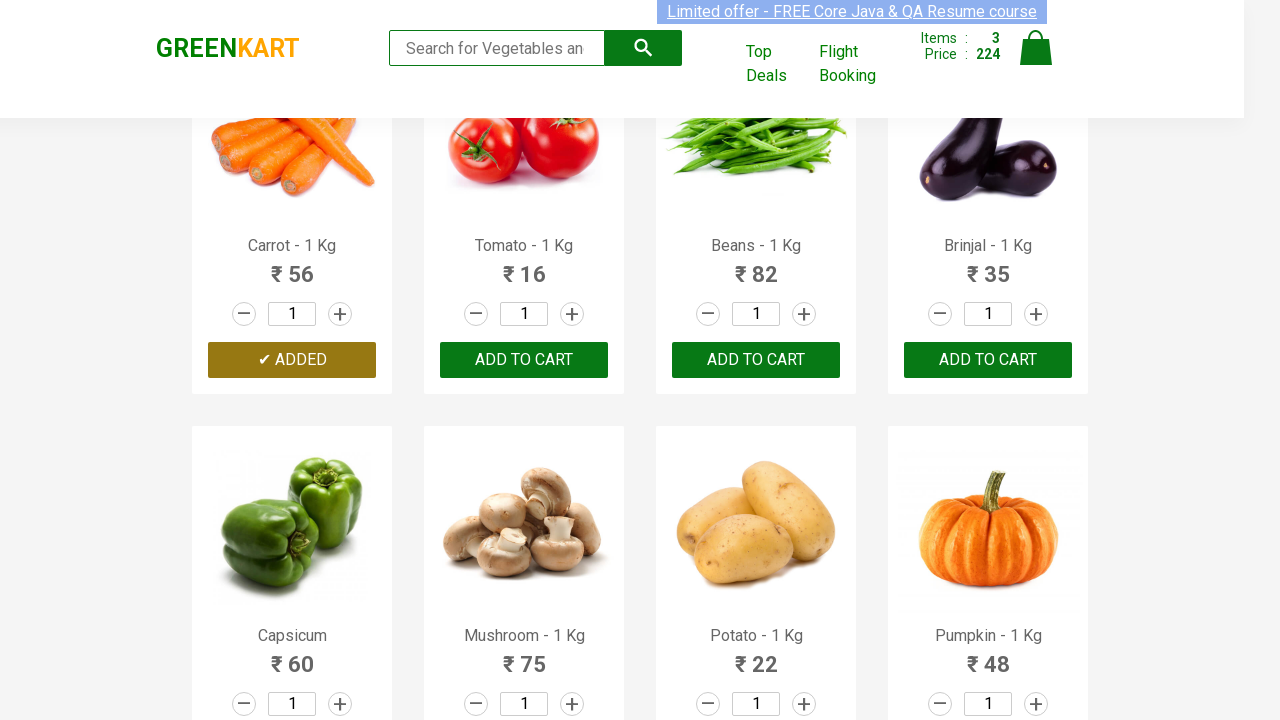

Clicked on cart icon to view cart at (1036, 48) on img[alt='Cart']
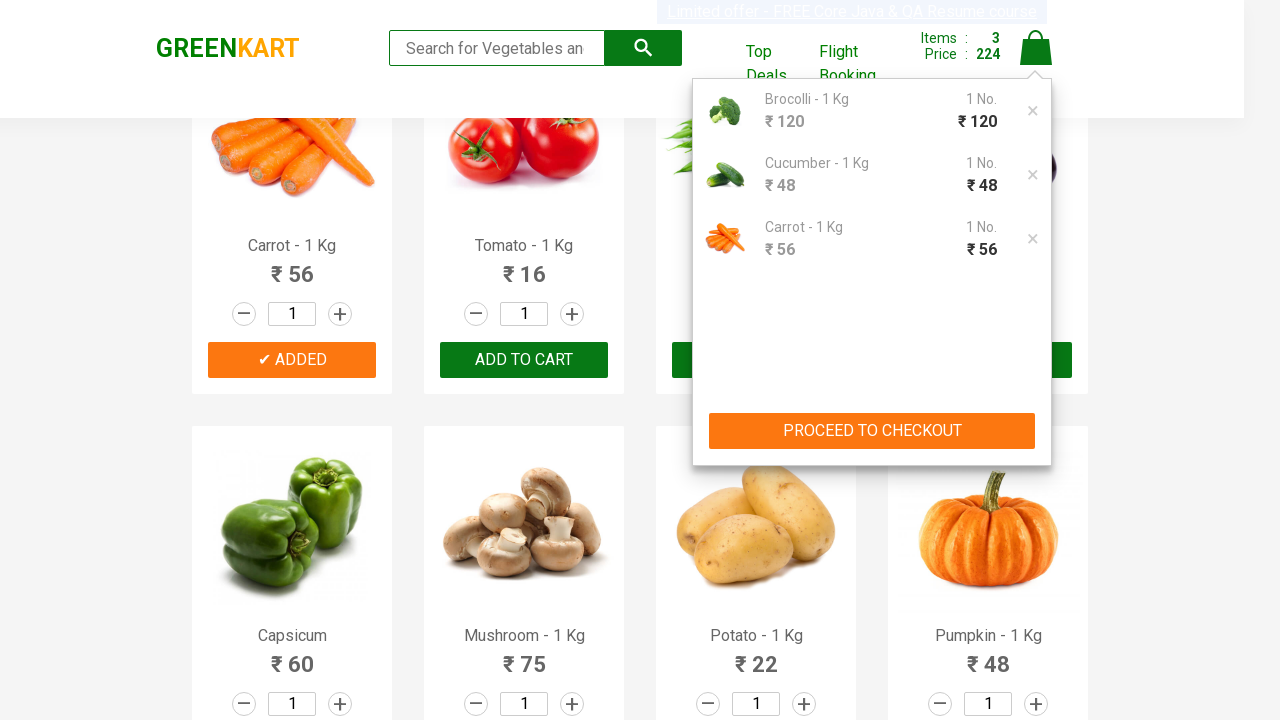

Clicked proceed to checkout button at (872, 431) on xpath=//div[@class='action-block']/button
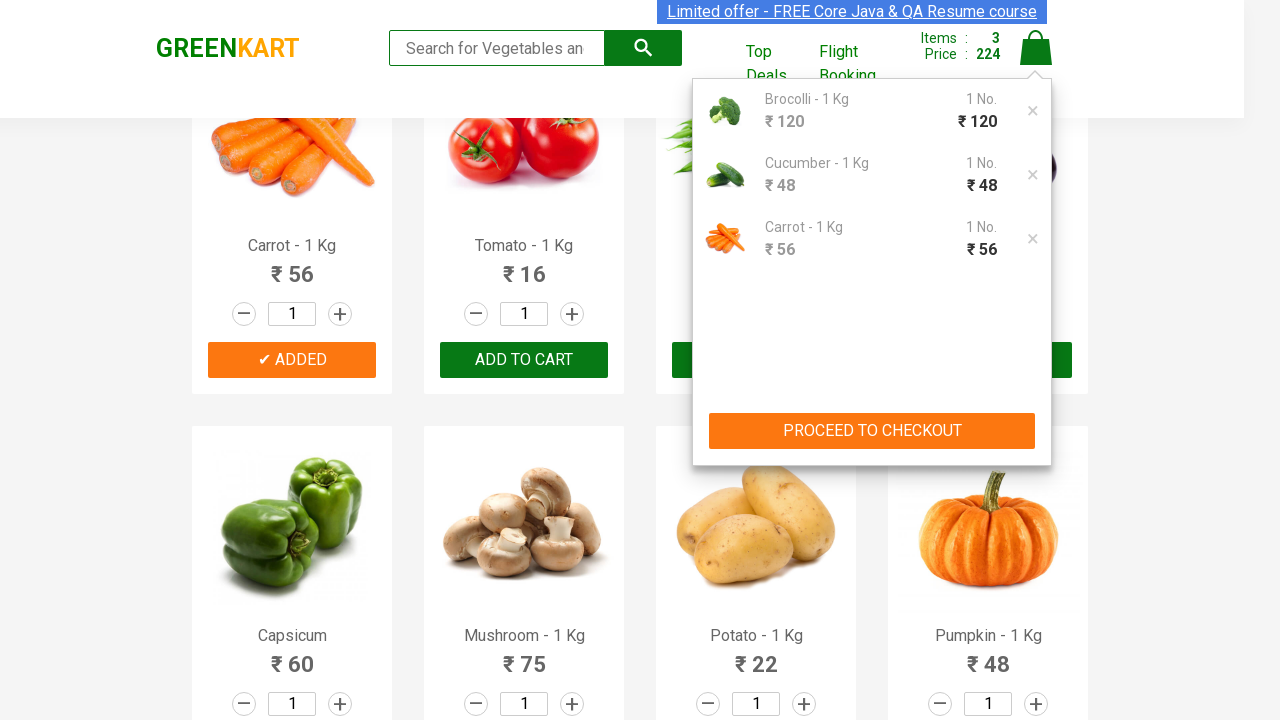

Promo code input field is now visible
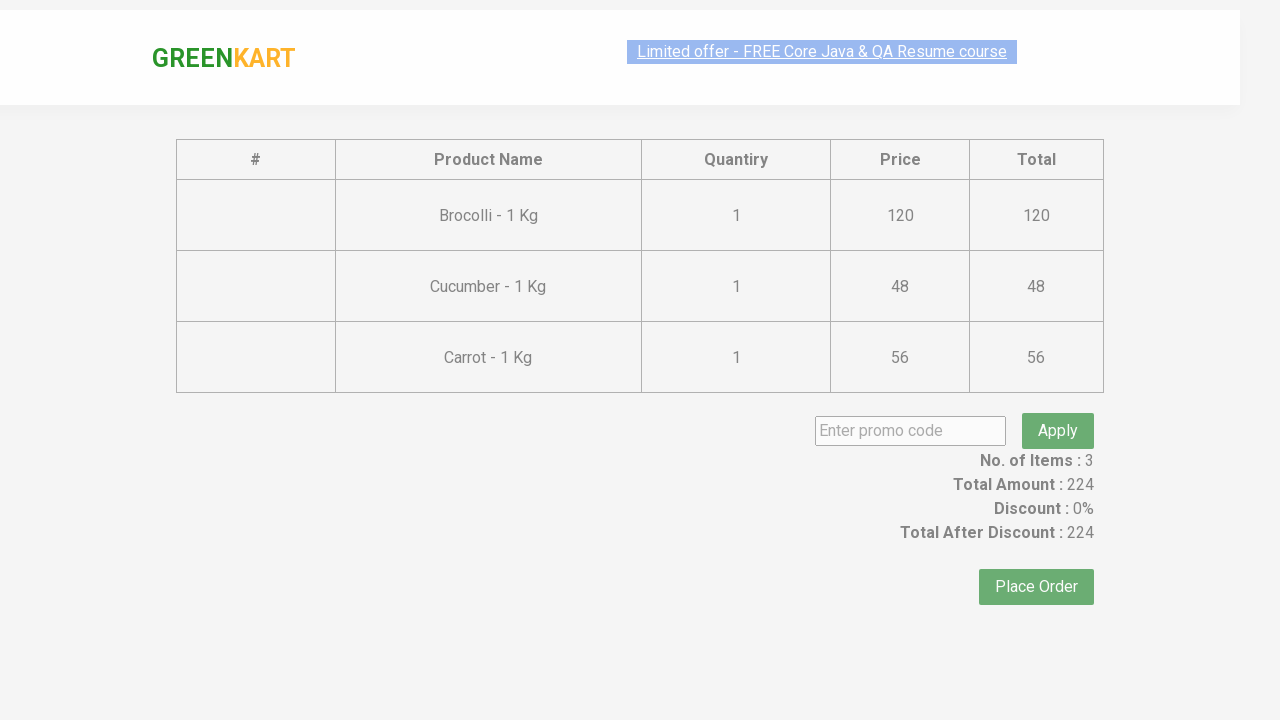

Entered promo code 'rahulshettyacademy' on input[placeholder='Enter promo code']
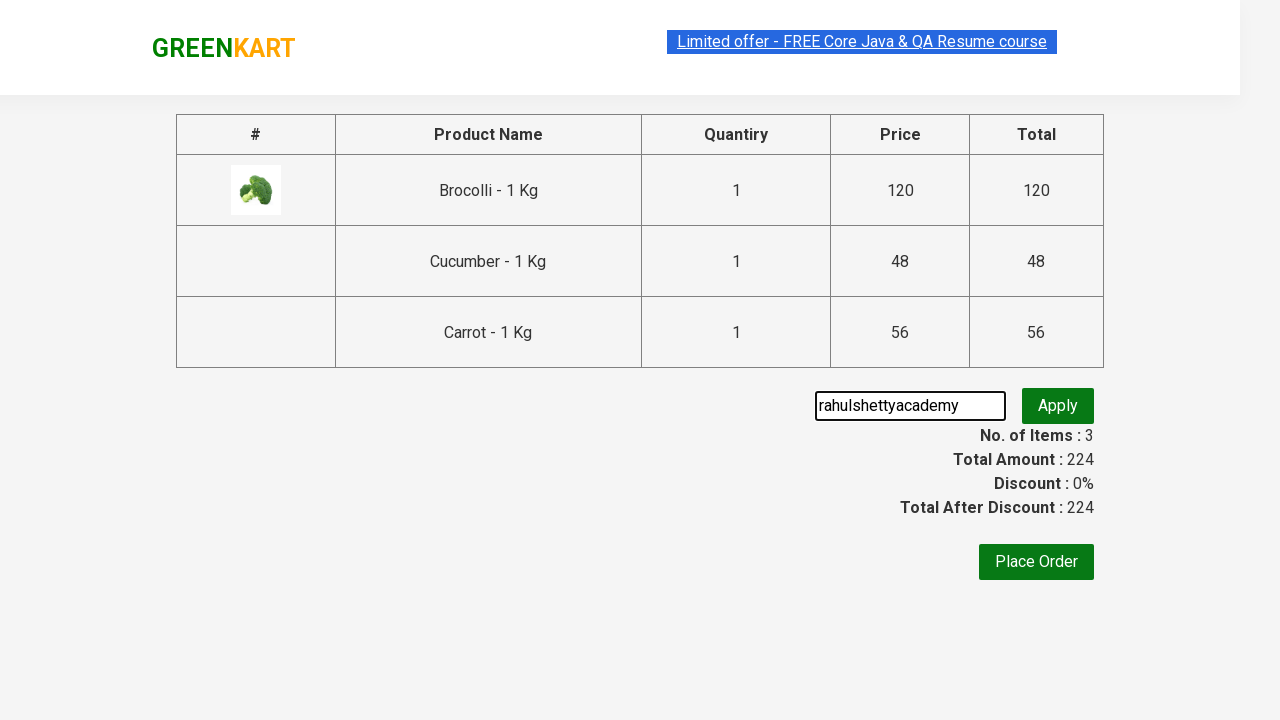

Clicked apply promo button at (1058, 406) on button.promoBtn
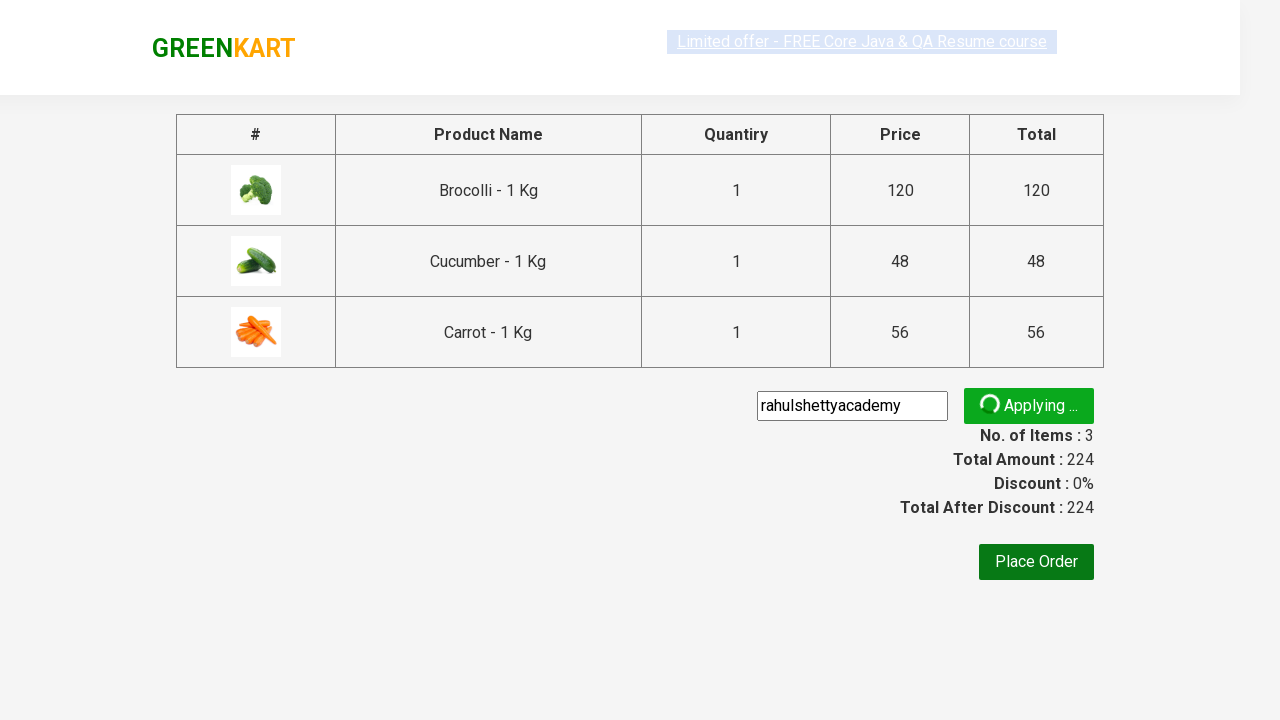

Promo code message appeared
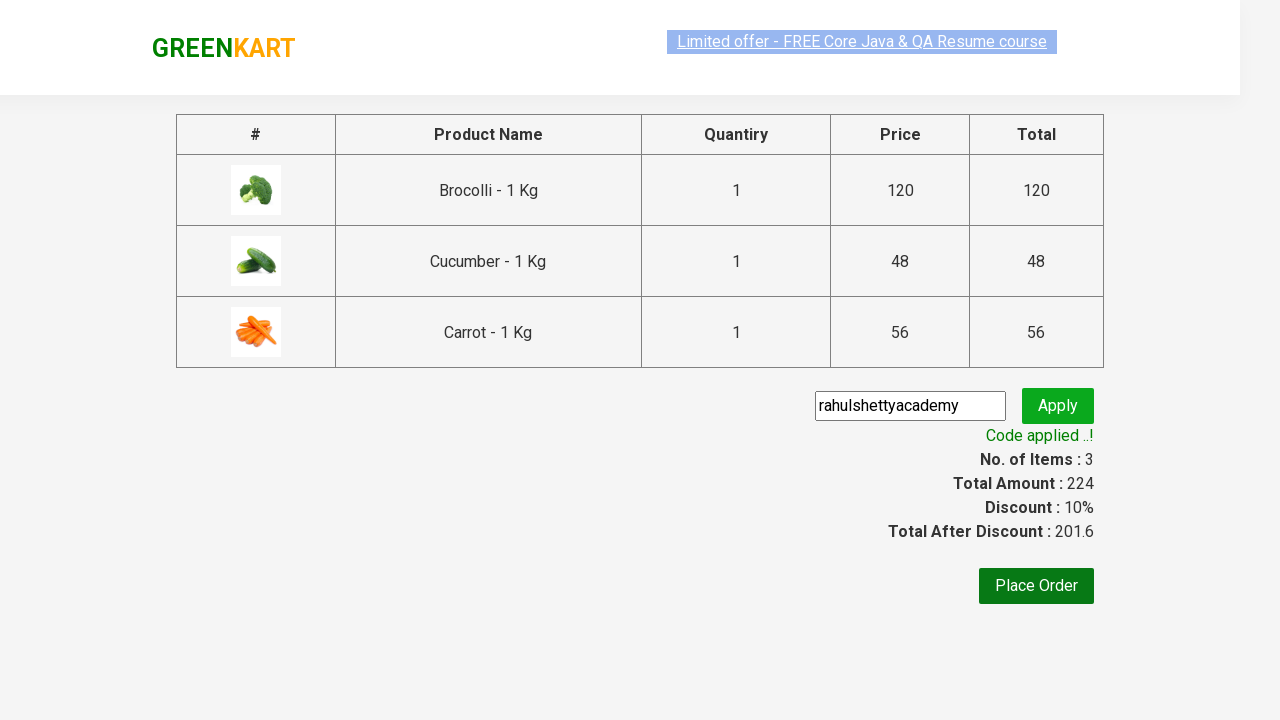

Retrieved promo message: 'Code applied ..!'
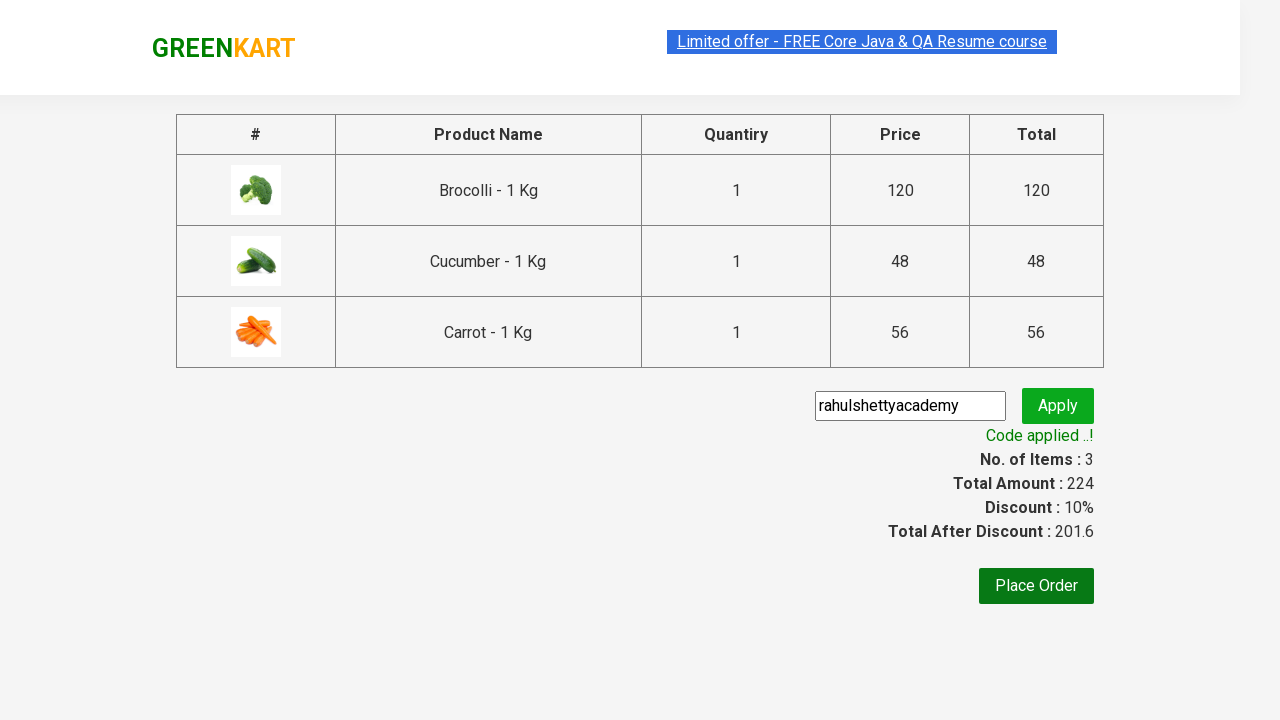

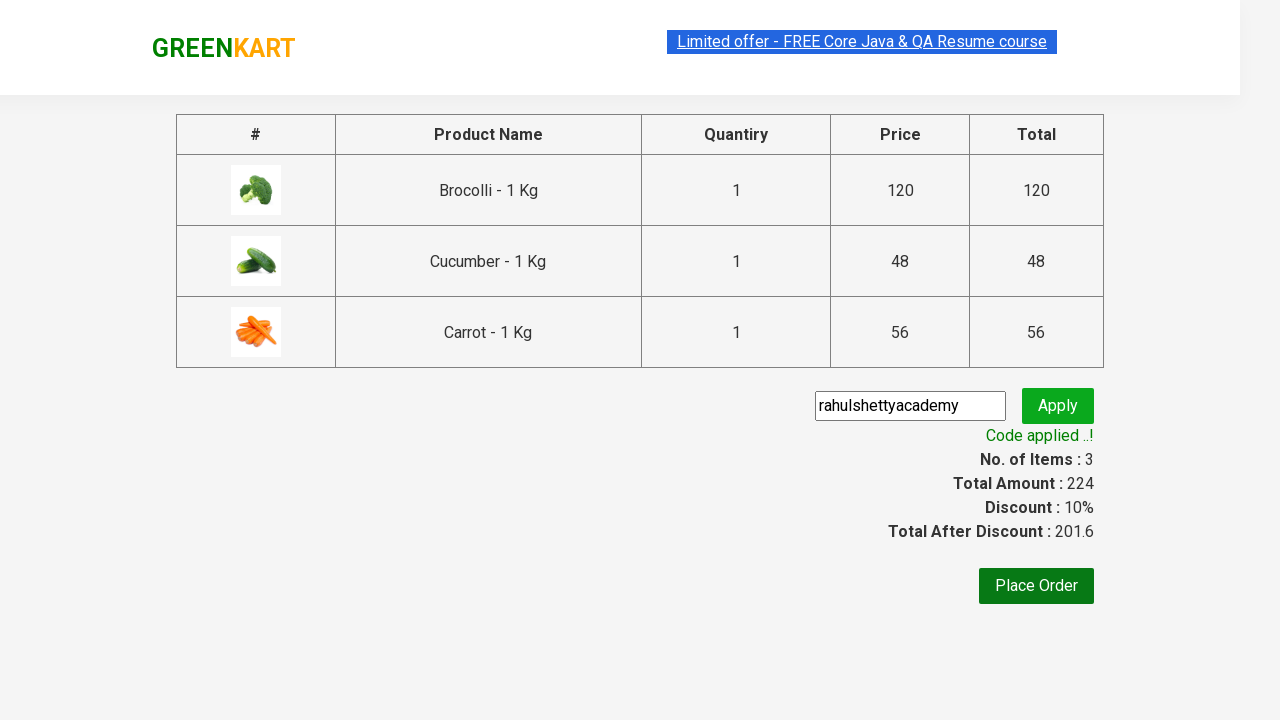